Tests cookie reading functionality on a demo page by verifying cookies exist and then clicking a refresh cookies button

Starting URL: https://bonigarcia.dev/selenium-webdriver-java/cookies.html

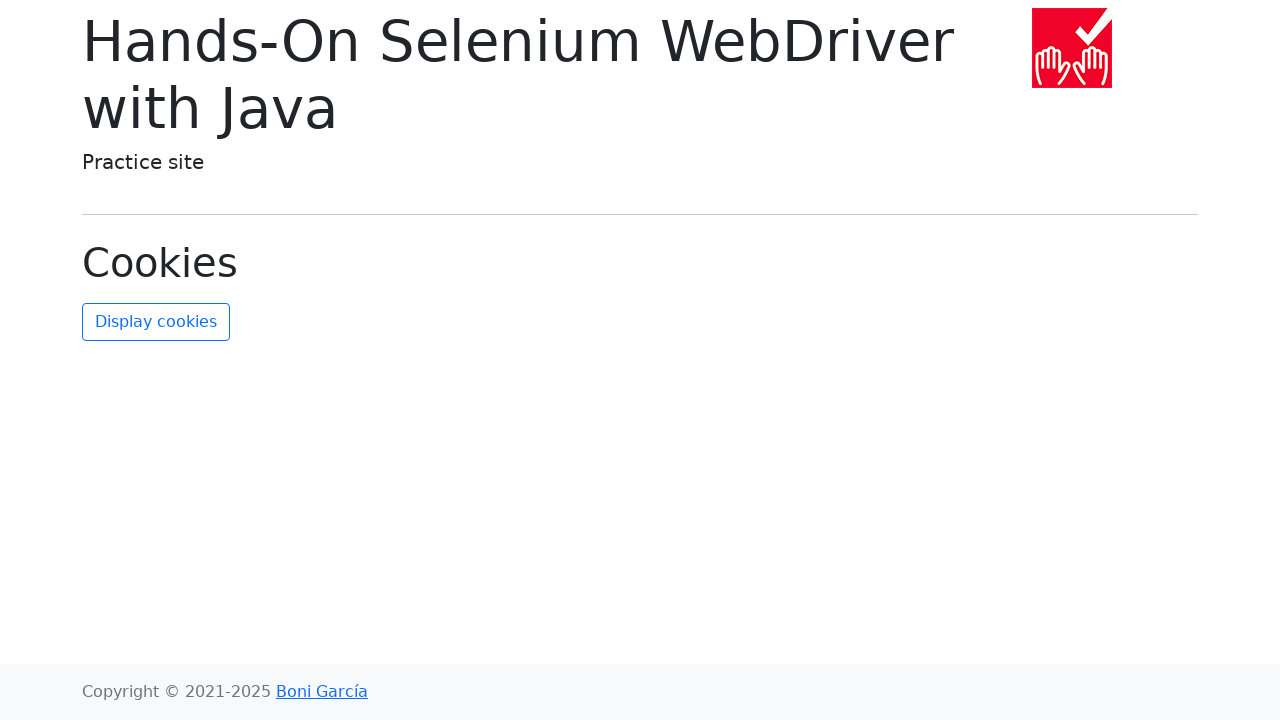

Retrieved all cookies from the browser context
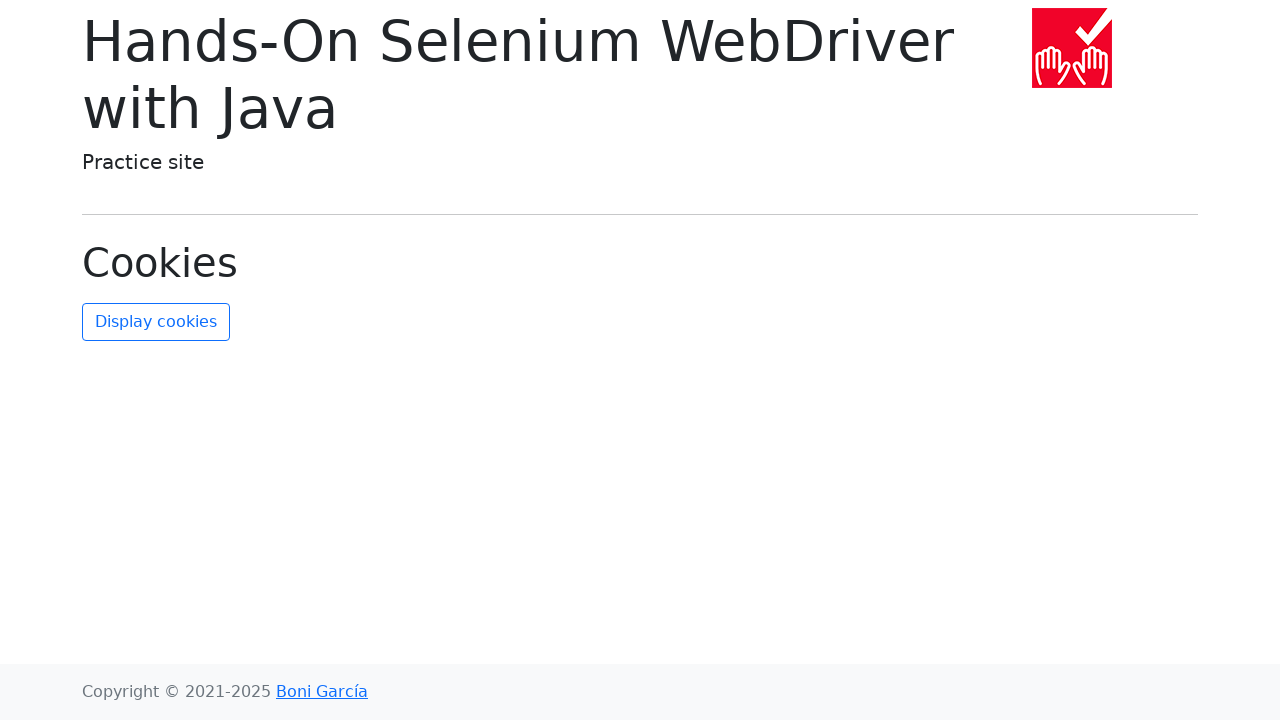

Verified that at least 2 cookies exist
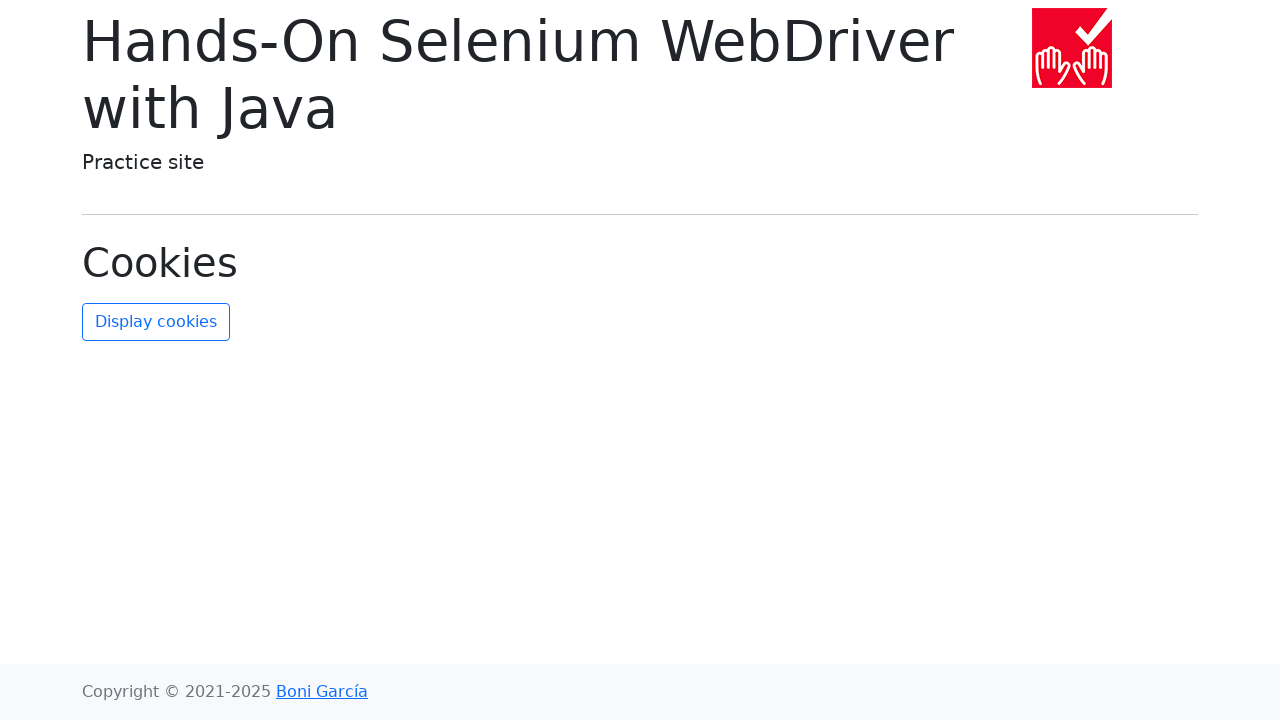

Located the username cookie in the cookie collection
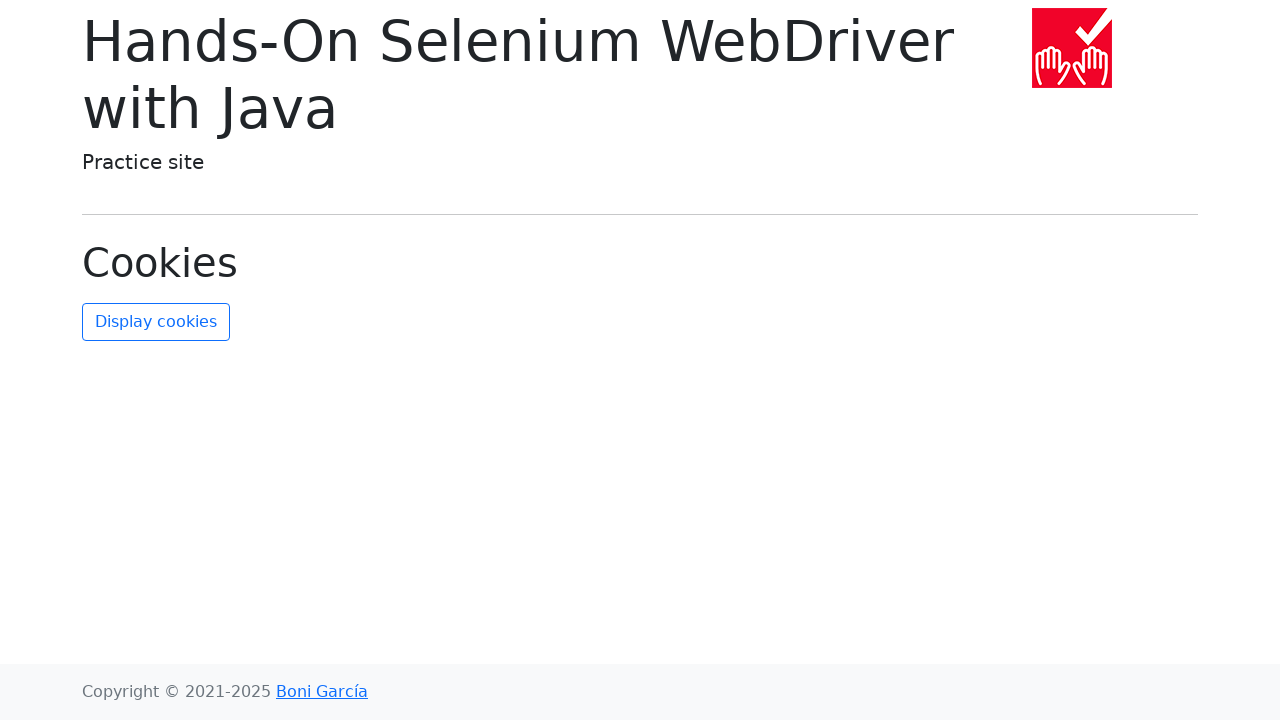

Verified that username cookie was found
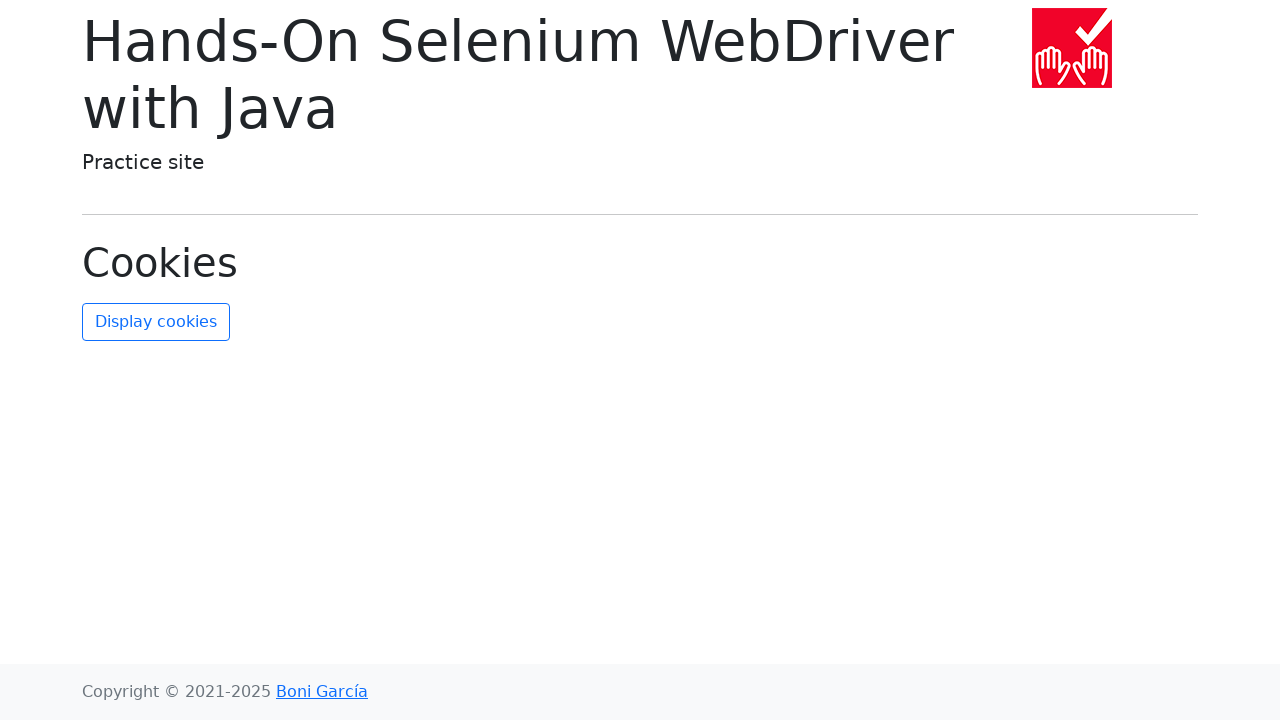

Verified that username cookie has value 'John Doe'
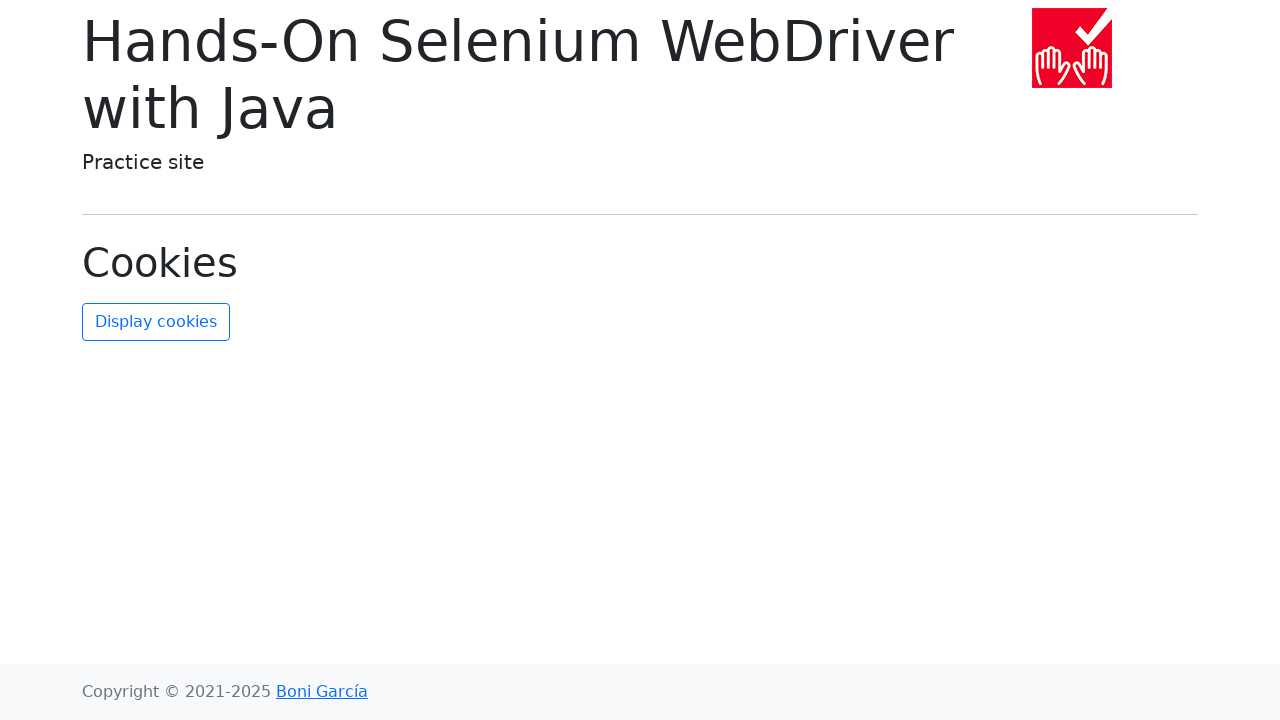

Clicked the refresh cookies button at (156, 322) on #refresh-cookies
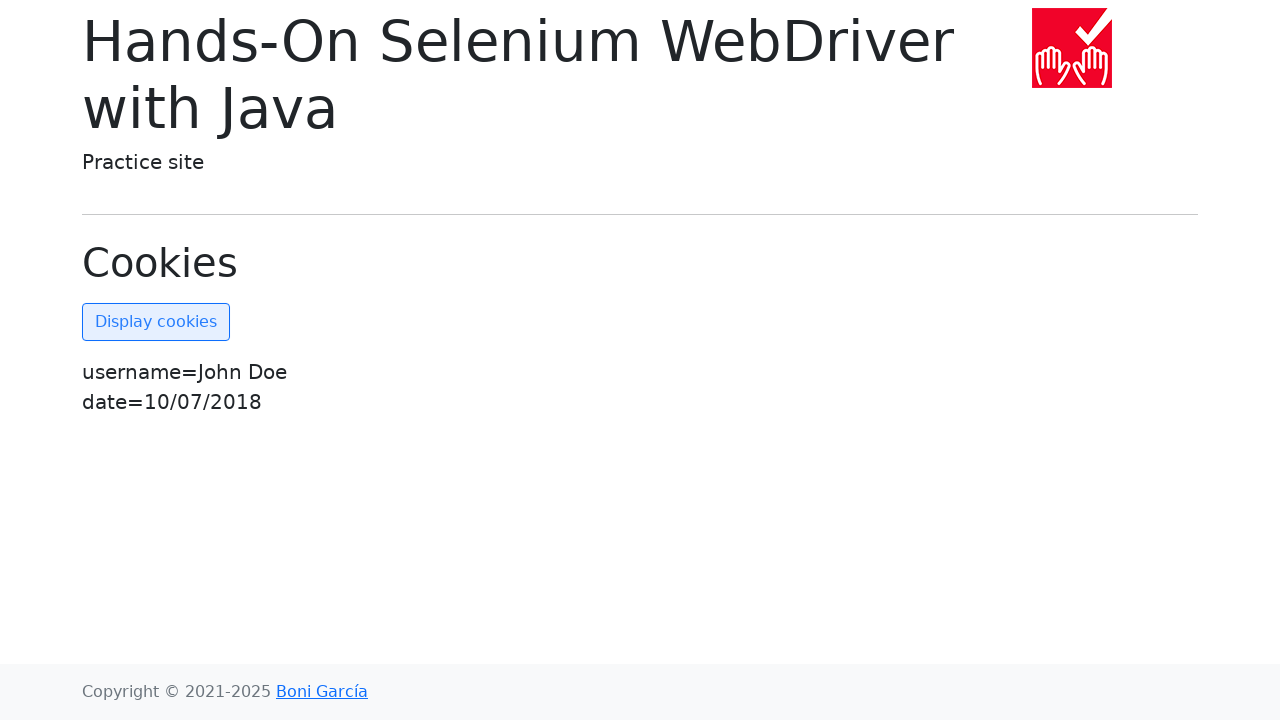

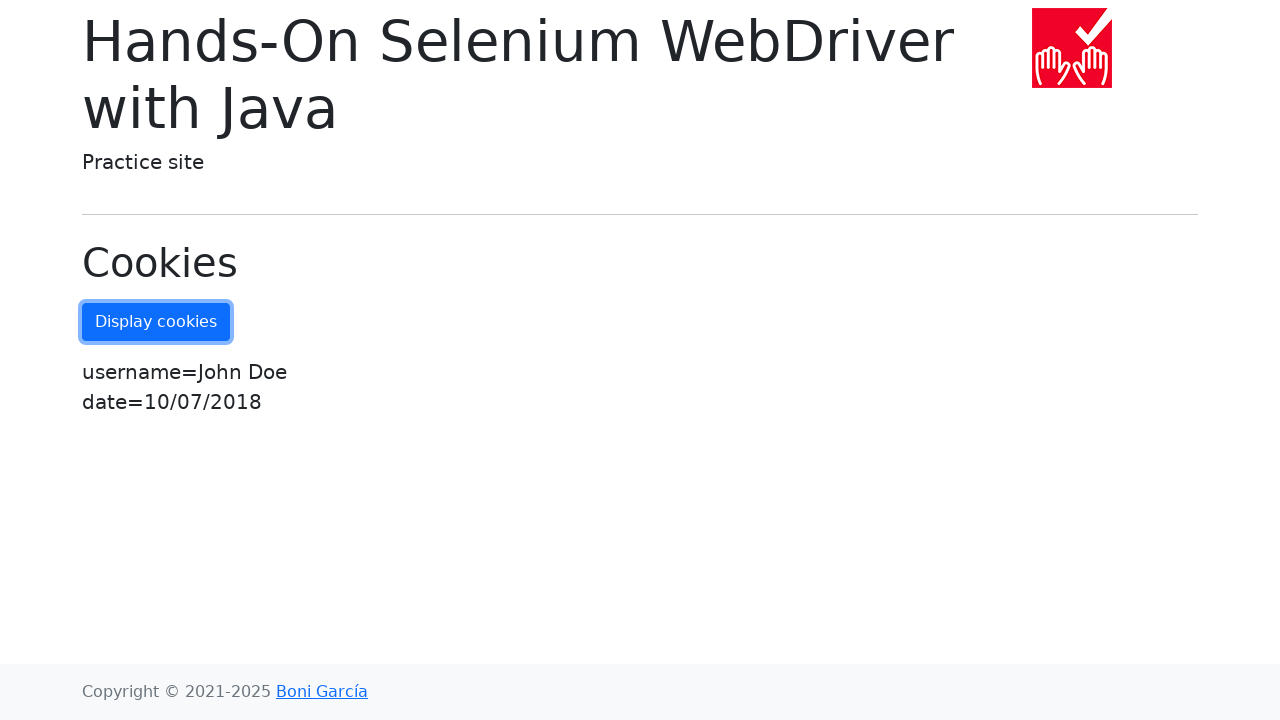